Tests checkbox and radio button functionality by clicking on a checkbox, clicking a radio button, verifying selections, and testing deselection behavior

Starting URL: https://automationfc.github.io/multiple-fields/

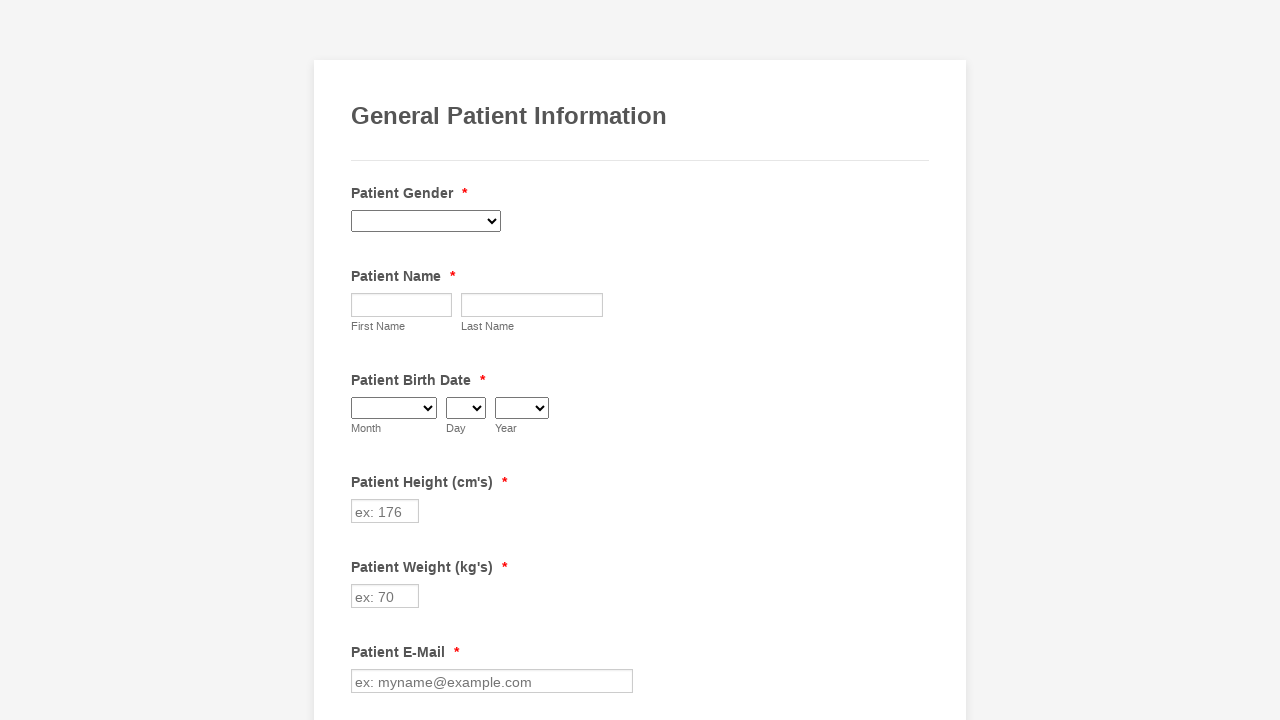

Clicked on Diabetes checkbox at (362, 360) on xpath=//label[contains(text(), 'Diabetes')]/preceding-sibling::input
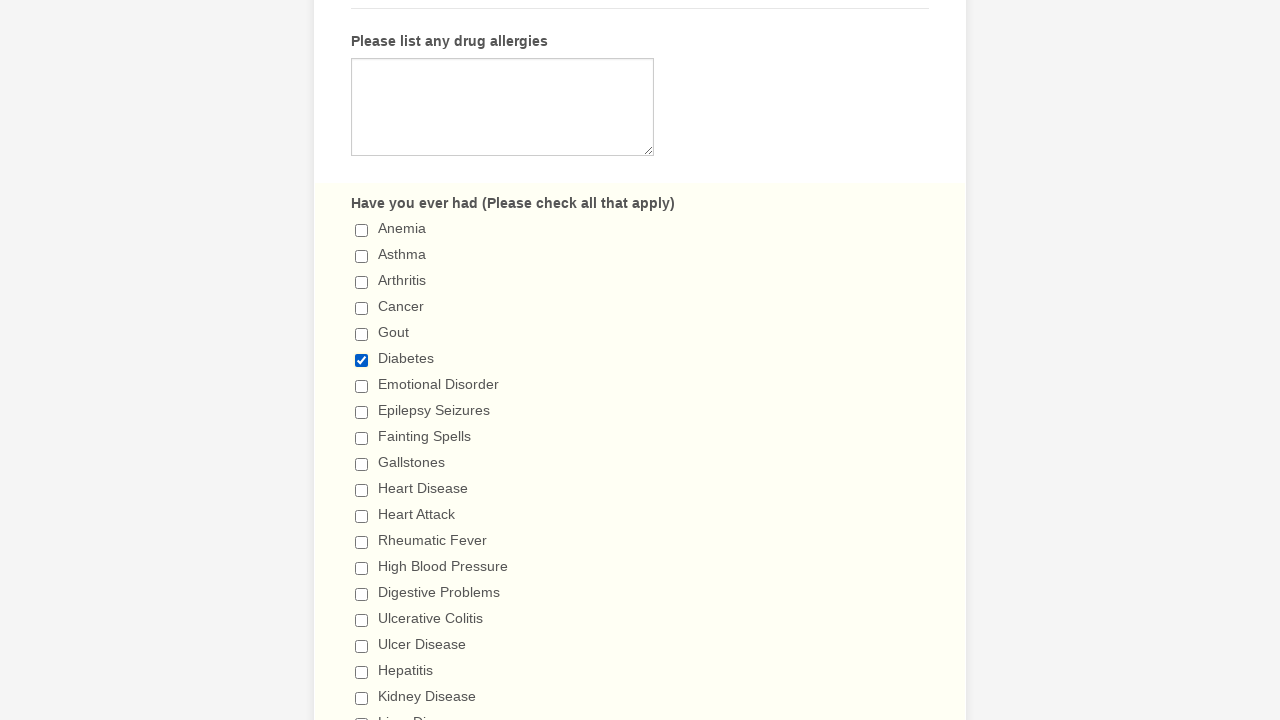

Clicked on 'I don't have a diet plan' radio button at (362, 361) on //label[contains(text(), "I don't have a diet plan")]/preceding-sibling::input
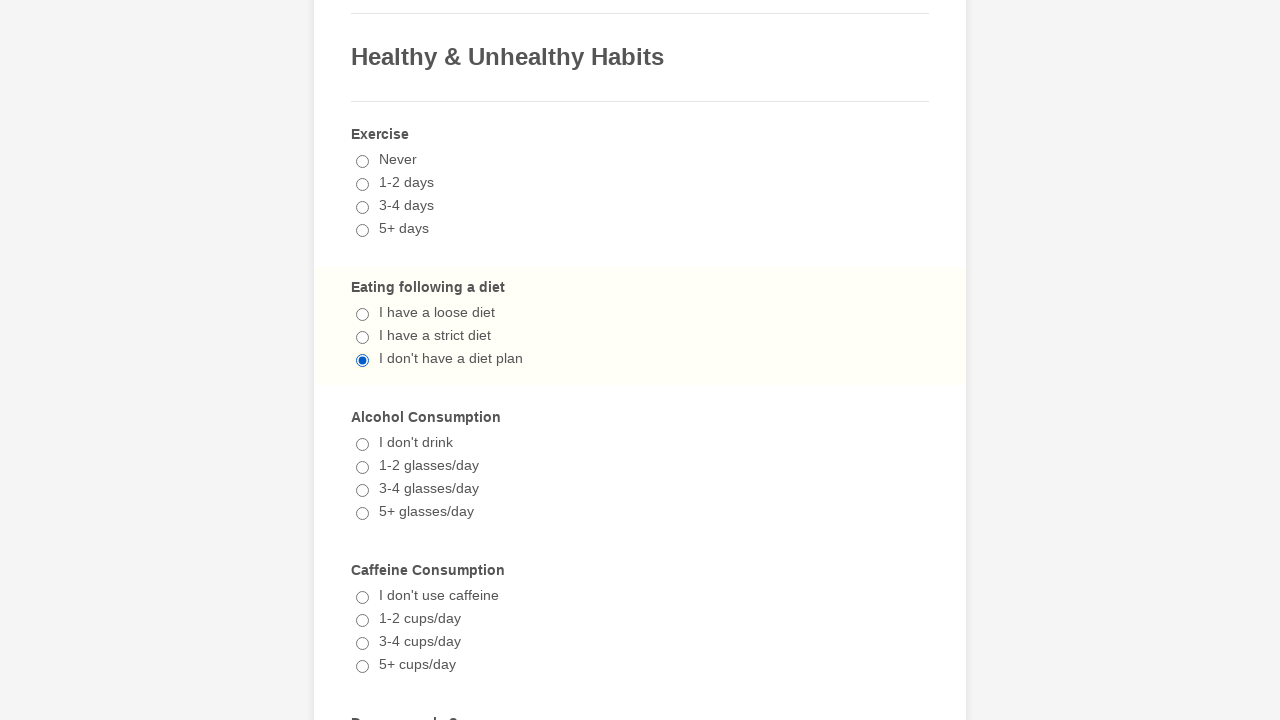

Verified Diabetes checkbox is selected
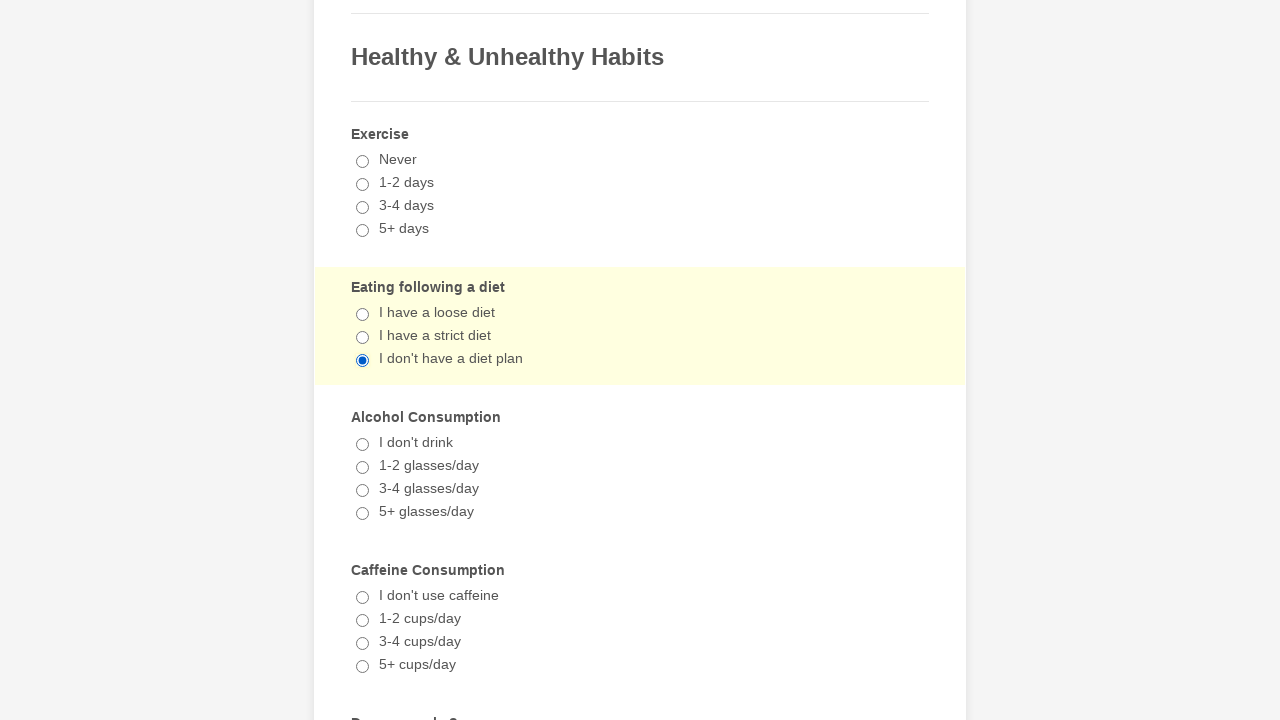

Verified 'I don't have a diet plan' radio button is selected
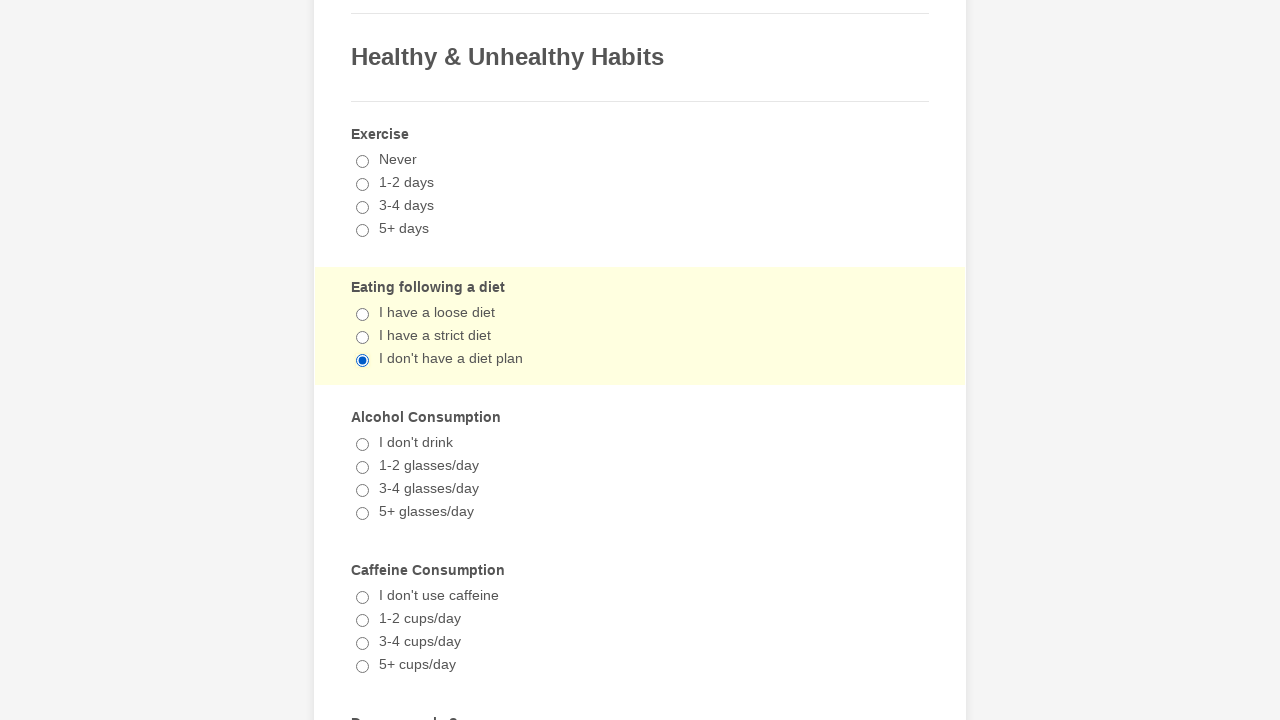

Clicked Diabetes checkbox again to deselect at (362, 360) on xpath=//label[contains(text(), 'Diabetes')]/preceding-sibling::input
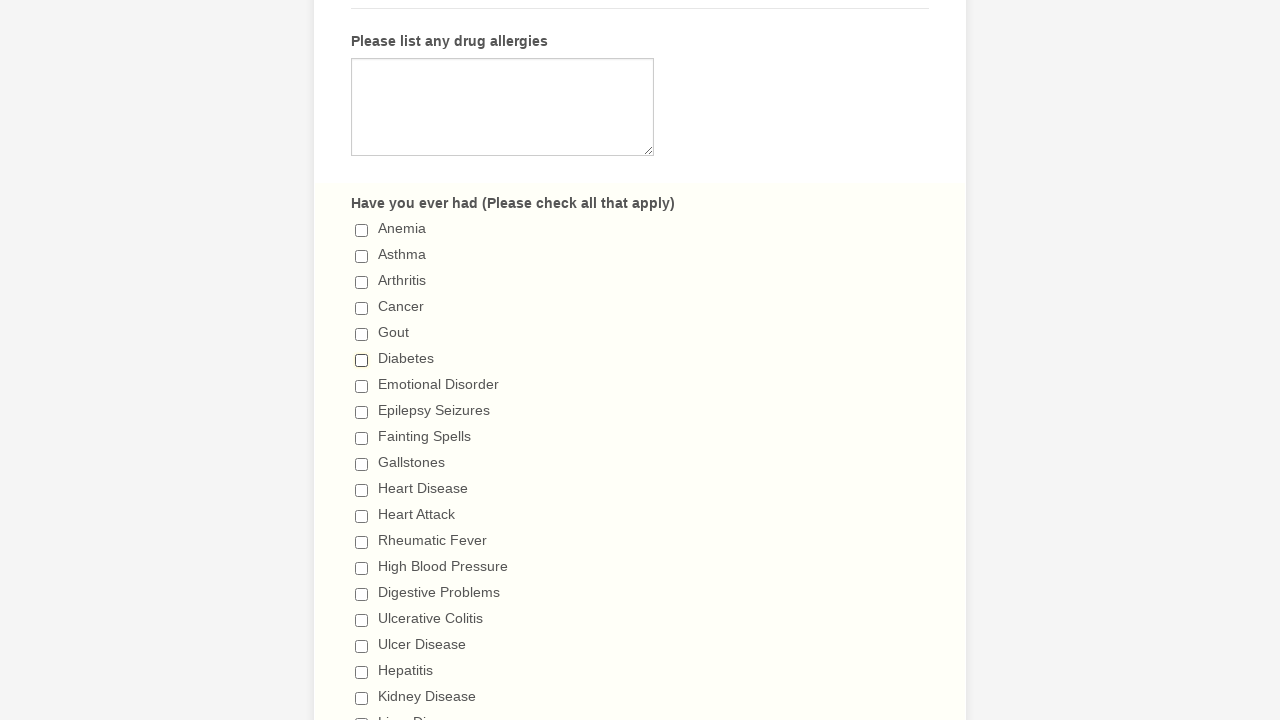

Verified Diabetes checkbox is now deselected
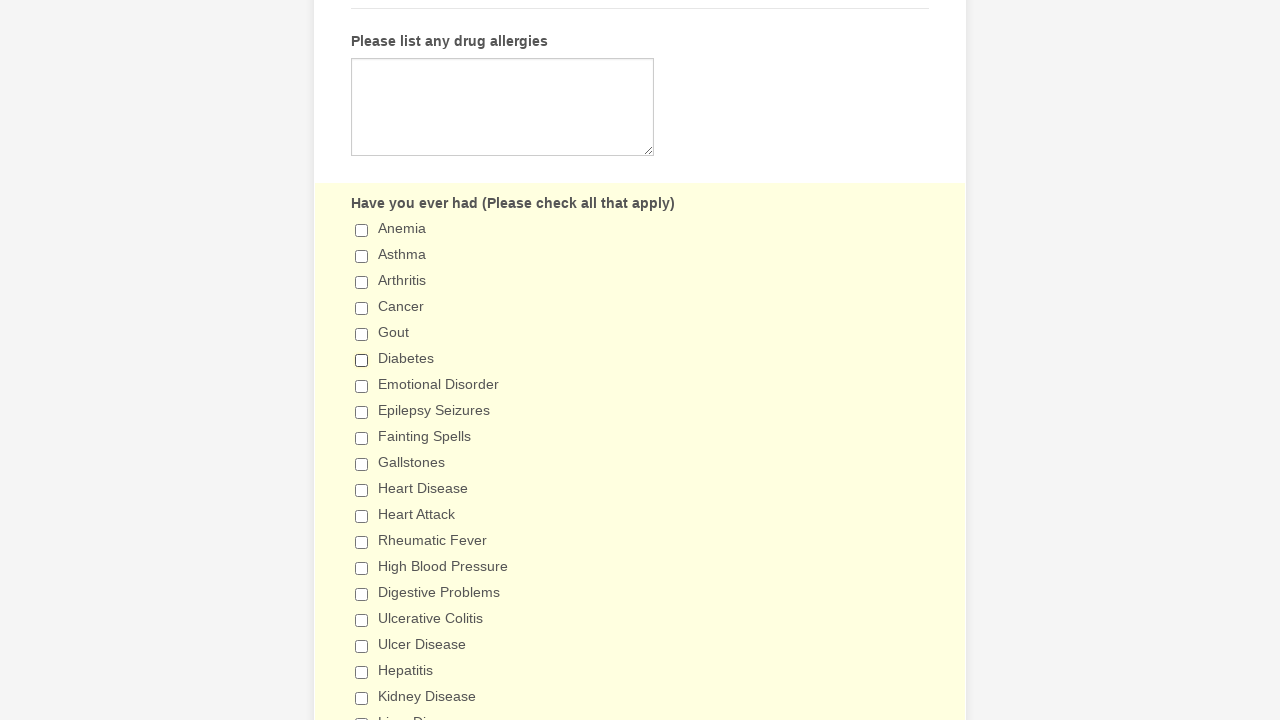

Clicked 'I don't have a diet plan' radio button again at (362, 361) on //label[contains(text(), "I don't have a diet plan")]/preceding-sibling::input
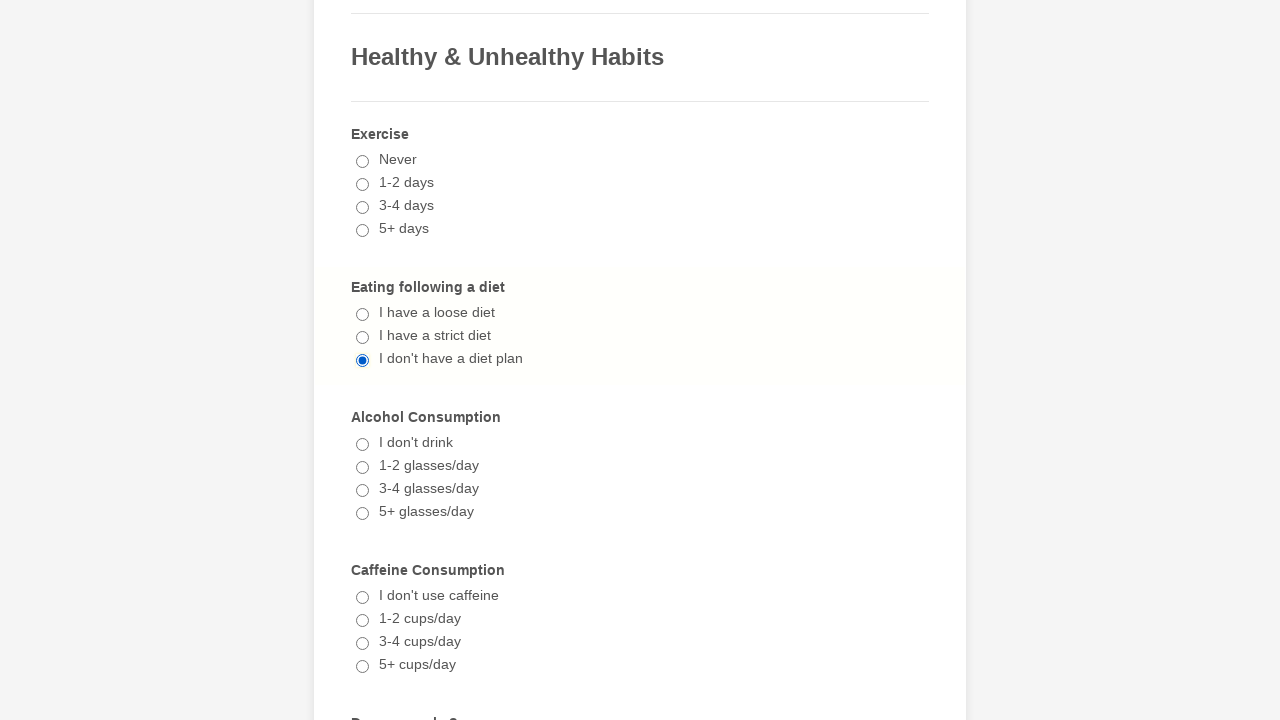

Verified 'I don't have a diet plan' radio button is still selected
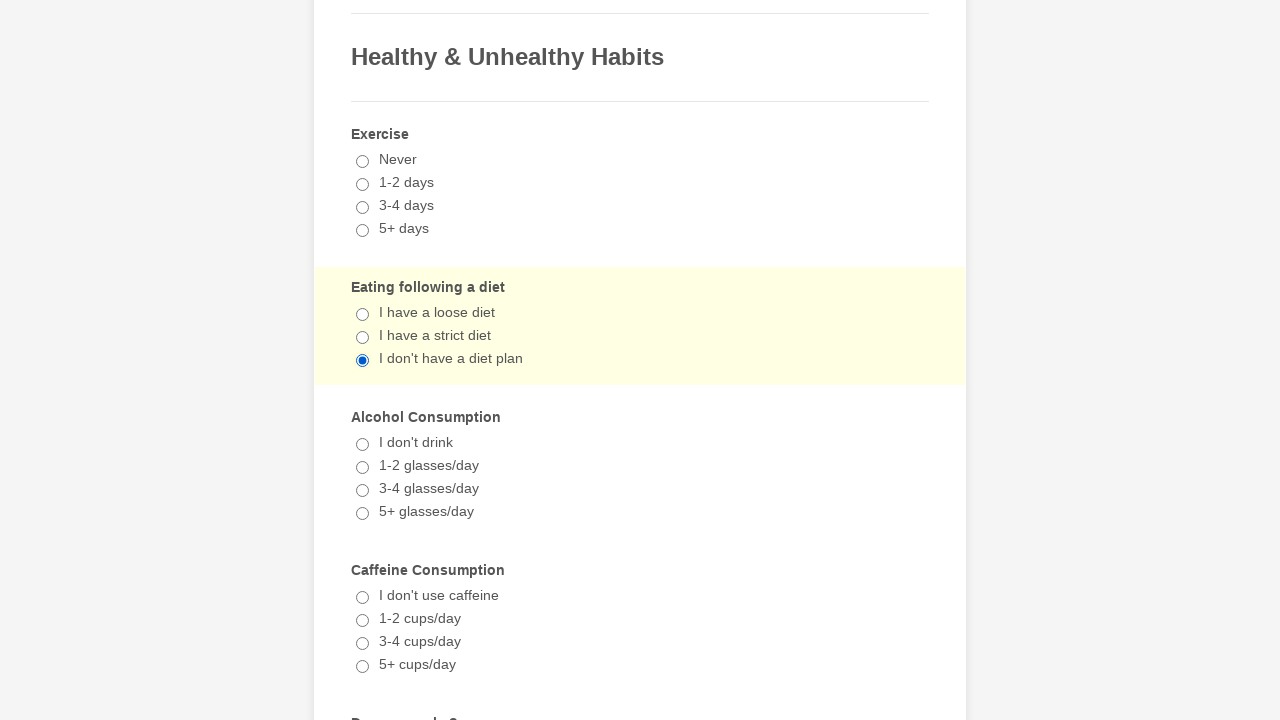

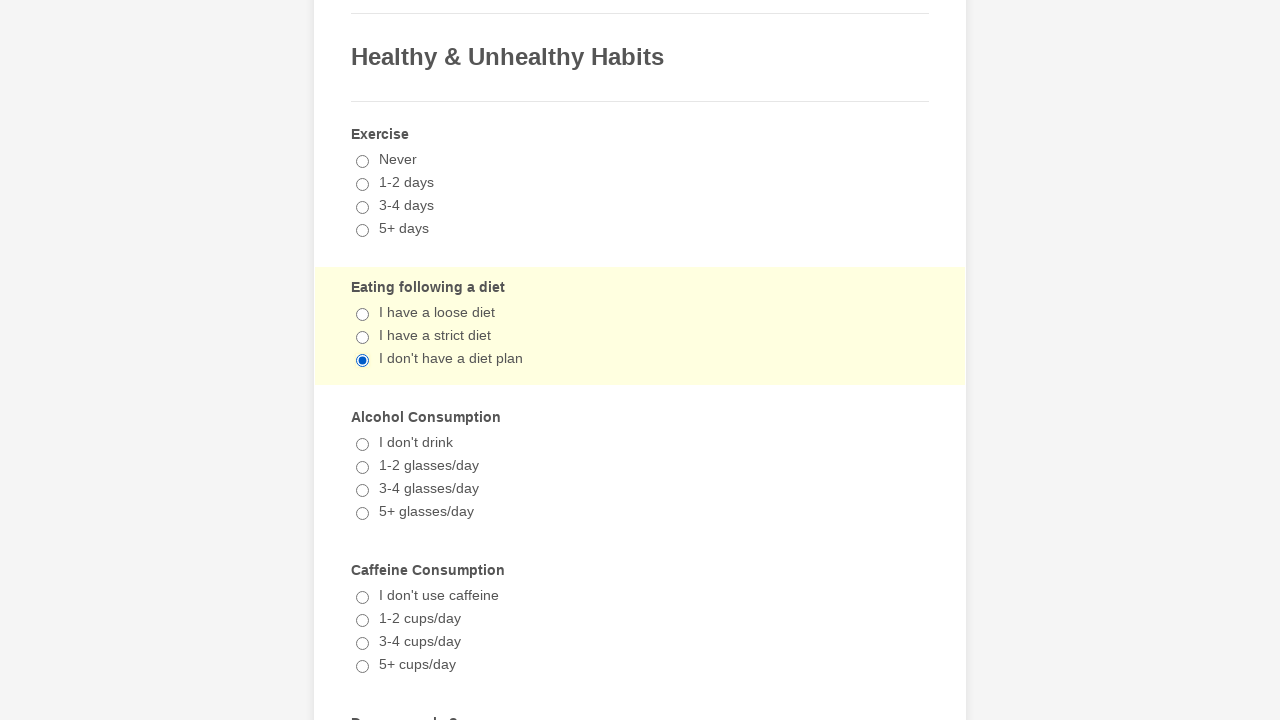